Tests an e-commerce site's search and add-to-cart functionality by searching for products containing "ca", verifying results, and adding specific items to cart

Starting URL: https://rahulshettyacademy.com/seleniumPractise/#/

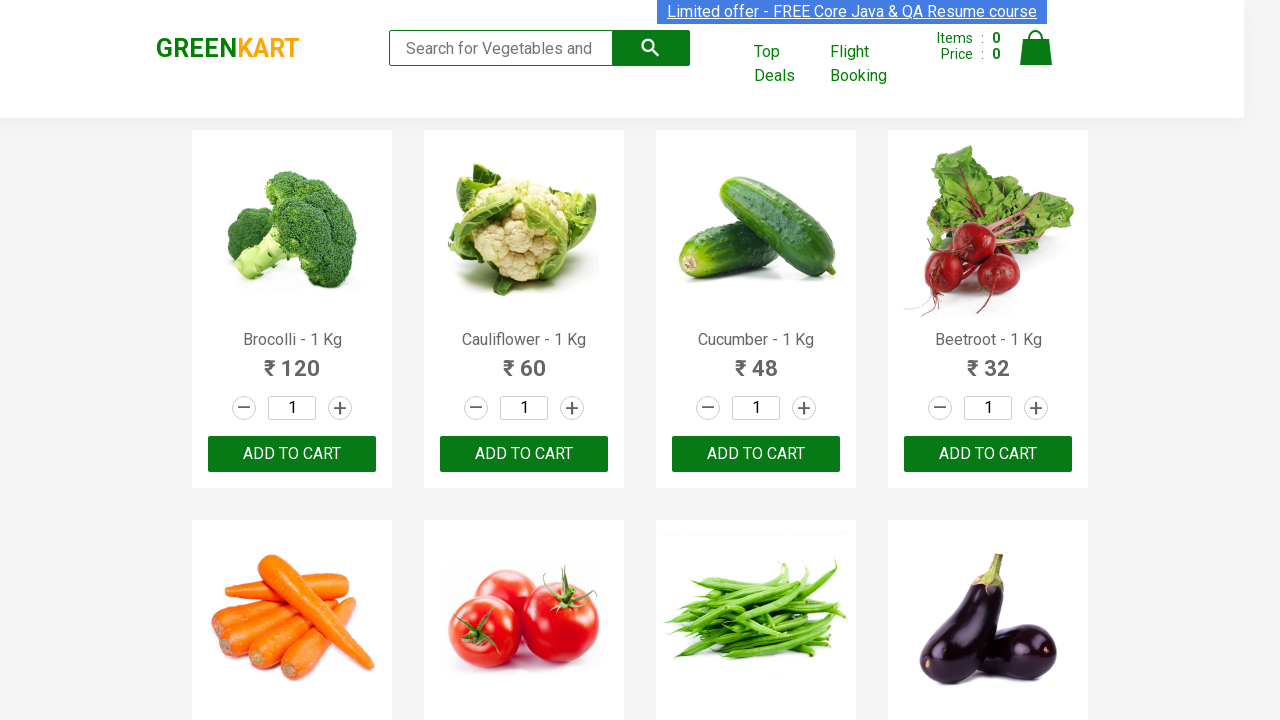

Filled search field with 'ca' to search for products on .search-keyword
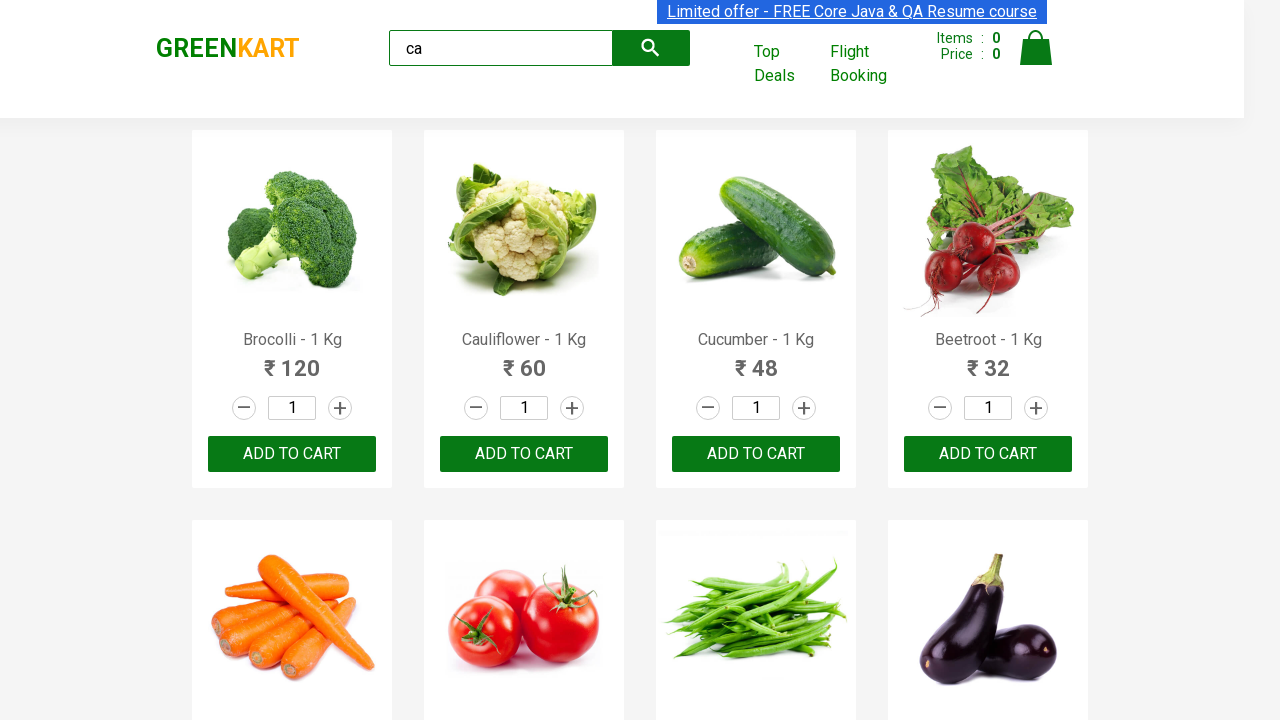

Waited 2 seconds for products to filter
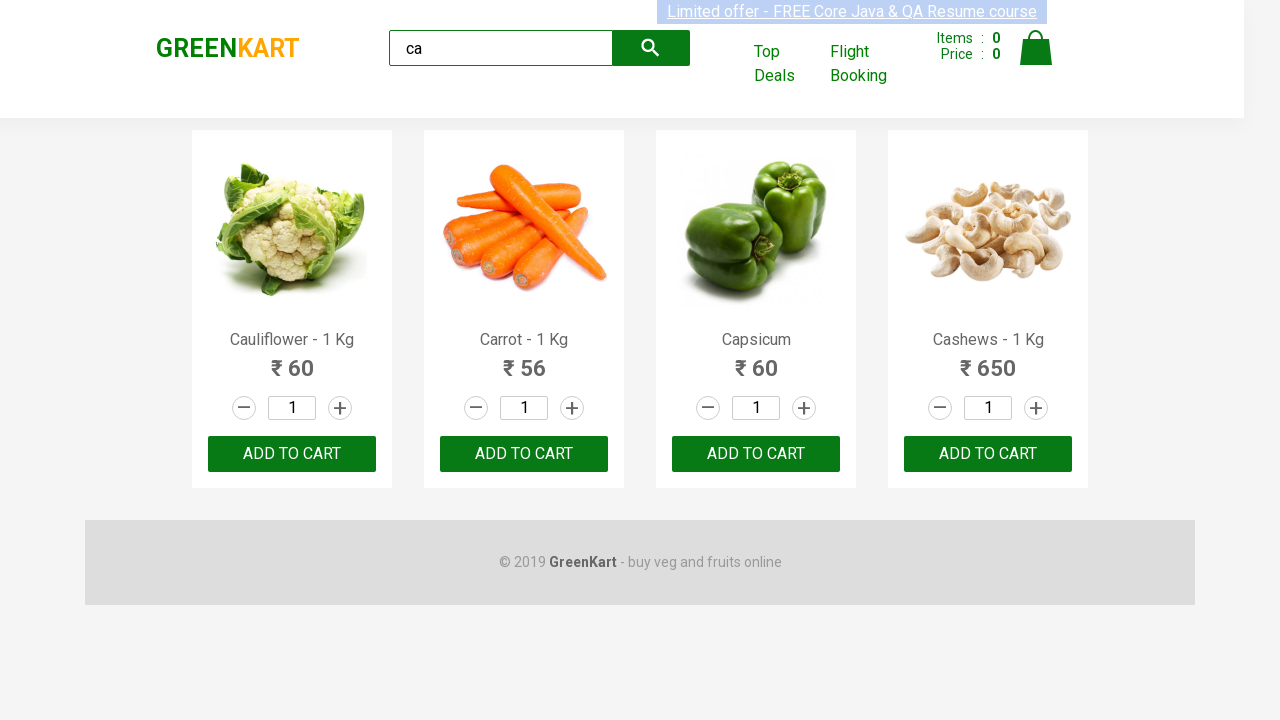

Verified 4 visible products are displayed after search
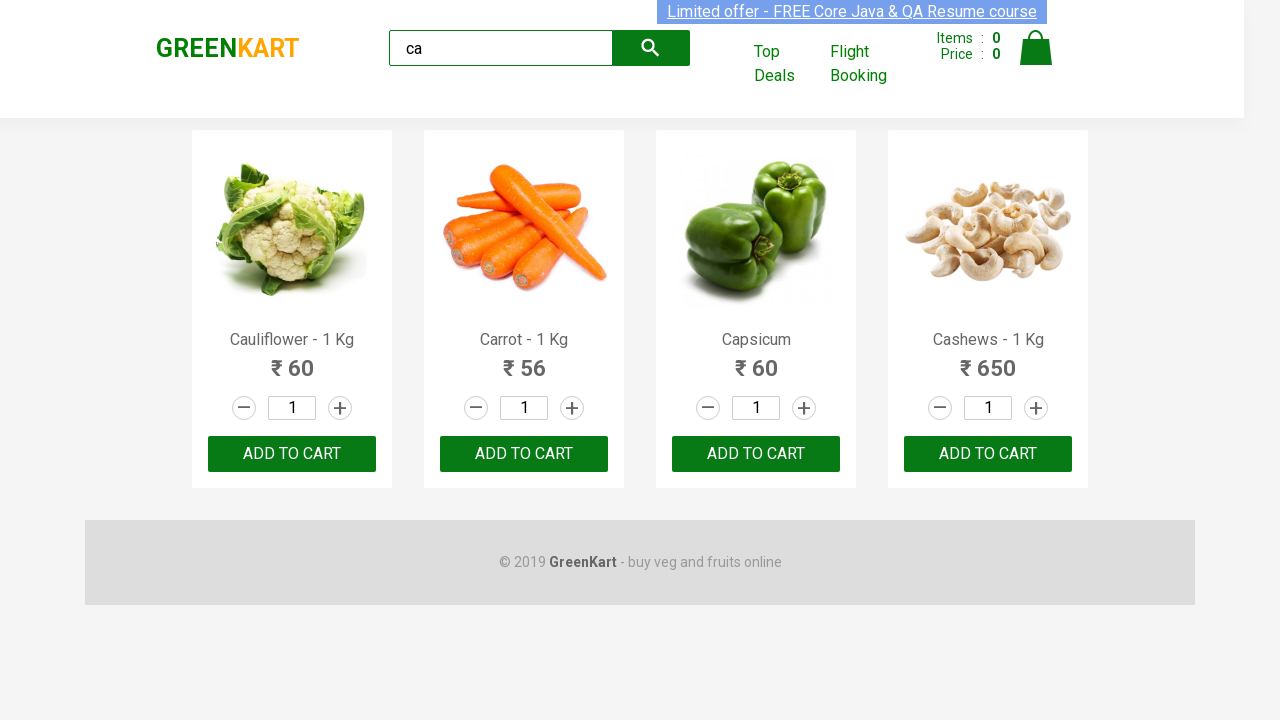

Clicked 'ADD TO CART' button for third product at (756, 454) on .products .product >> nth=2 >> button:has-text("ADD TO CART")
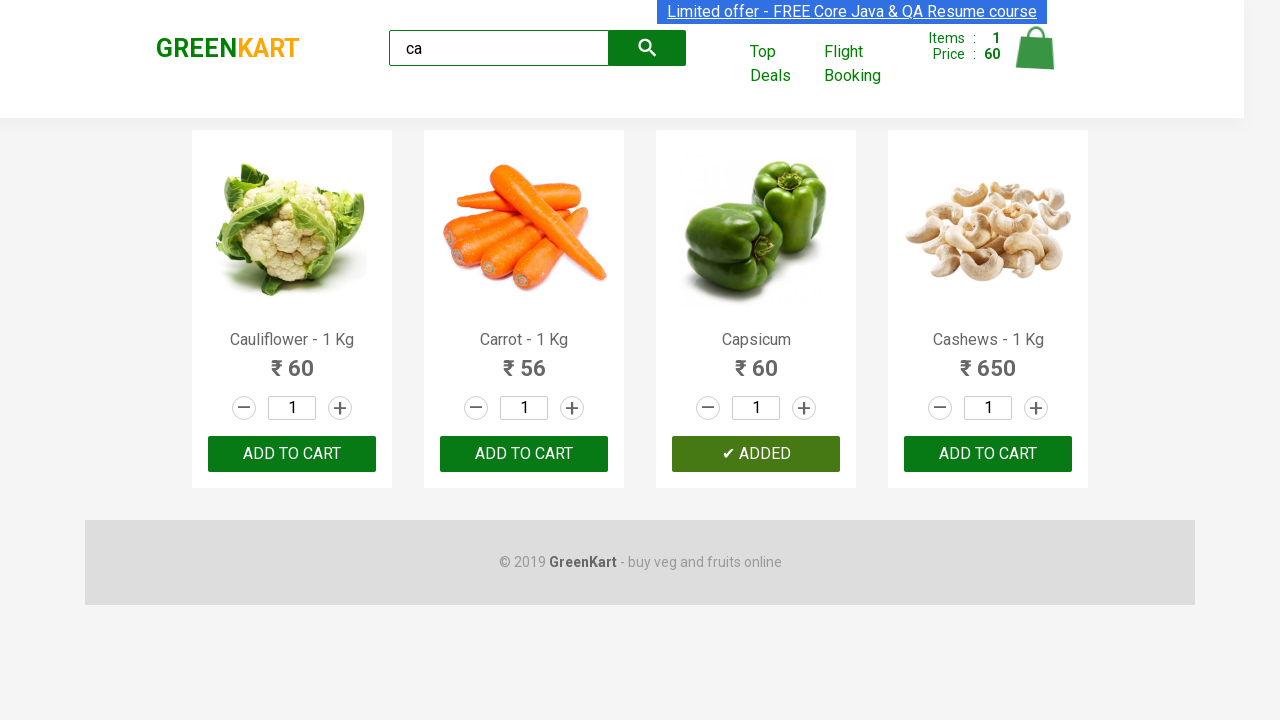

Found and clicked 'ADD TO CART' button for Cashews product at (988, 454) on .products .product >> nth=3 >> button
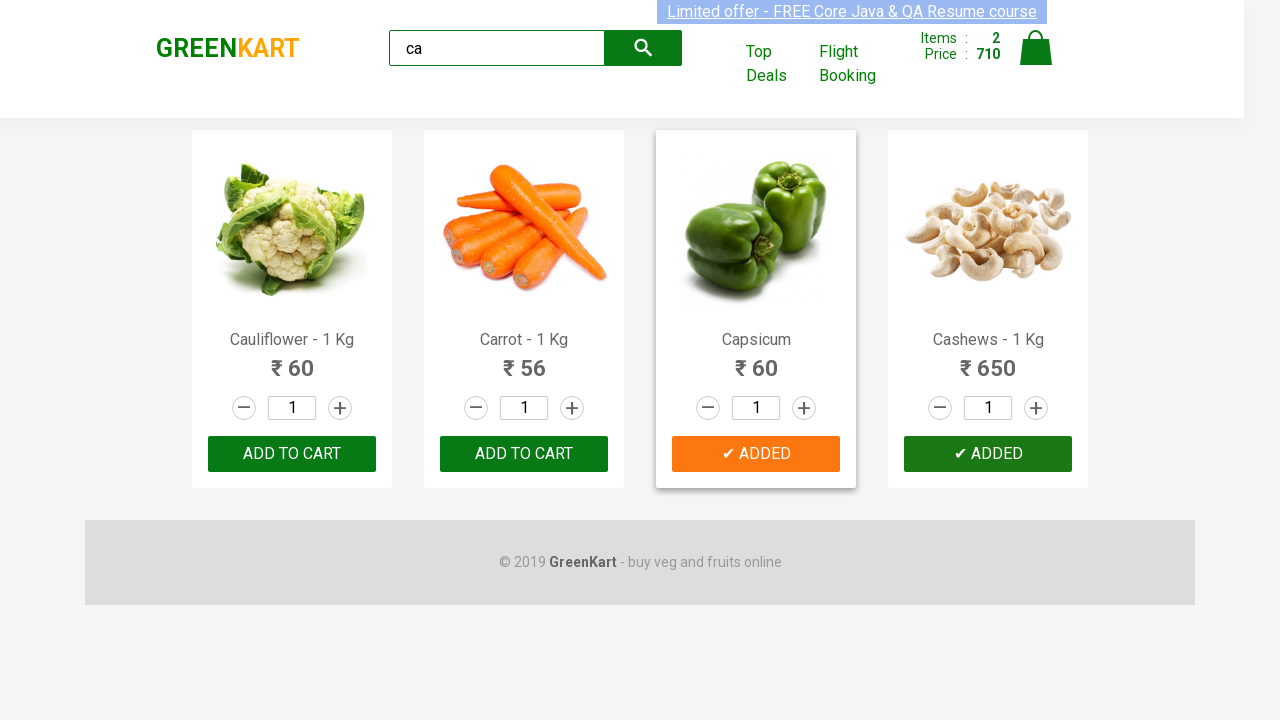

Verified brand logo displays 'GREENKART'
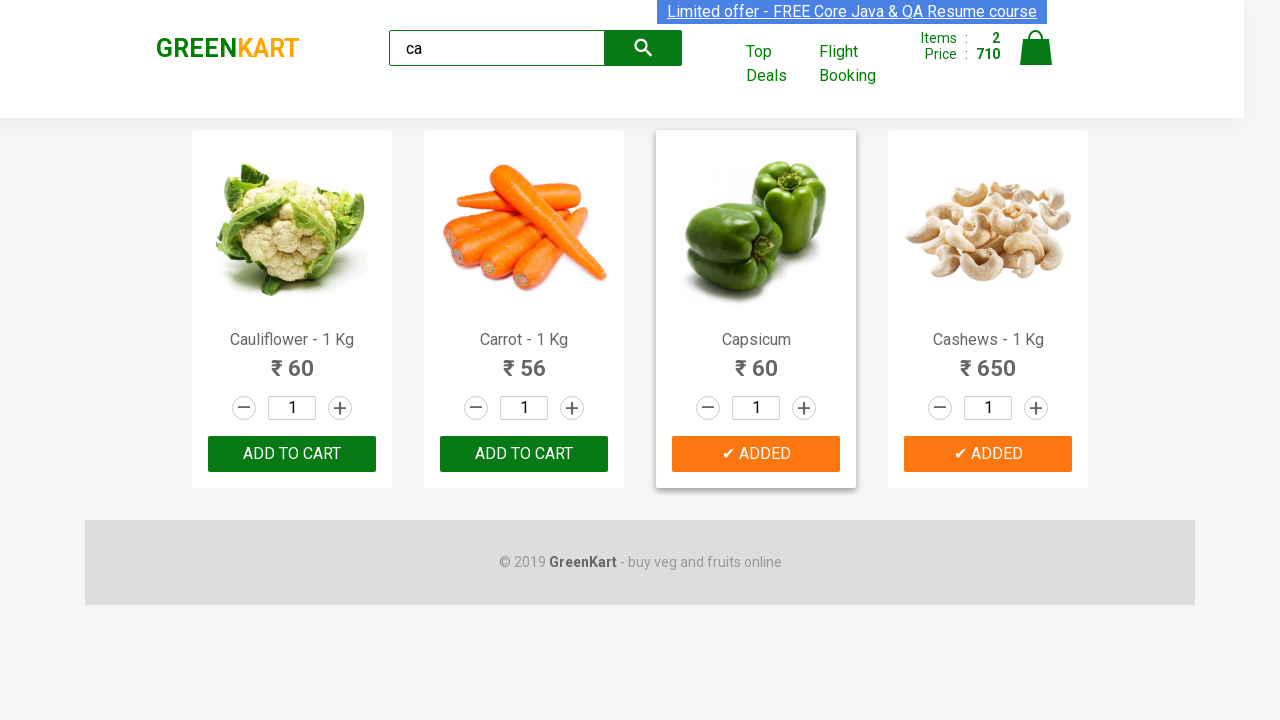

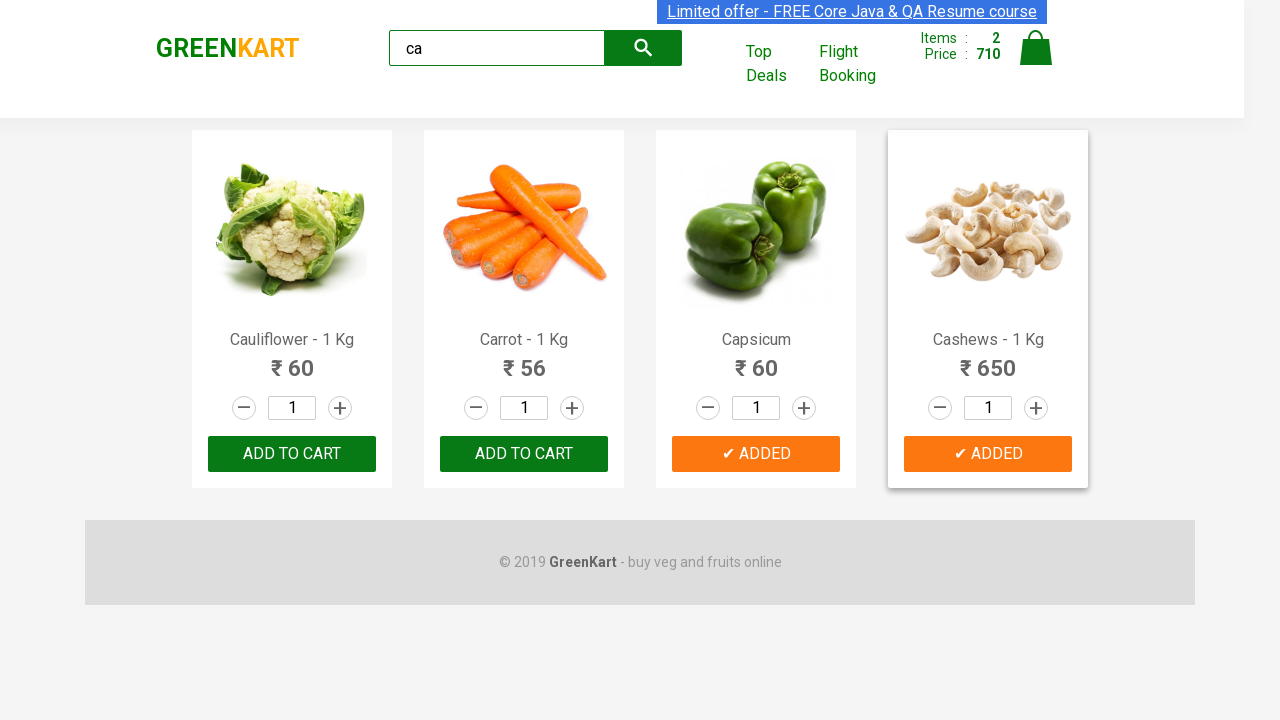